Tests opening a new browser tab by navigating to a page, opening a new tab, navigating to a second URL in the new tab, and verifying two tabs are open

Starting URL: https://the-internet.herokuapp.com/windows

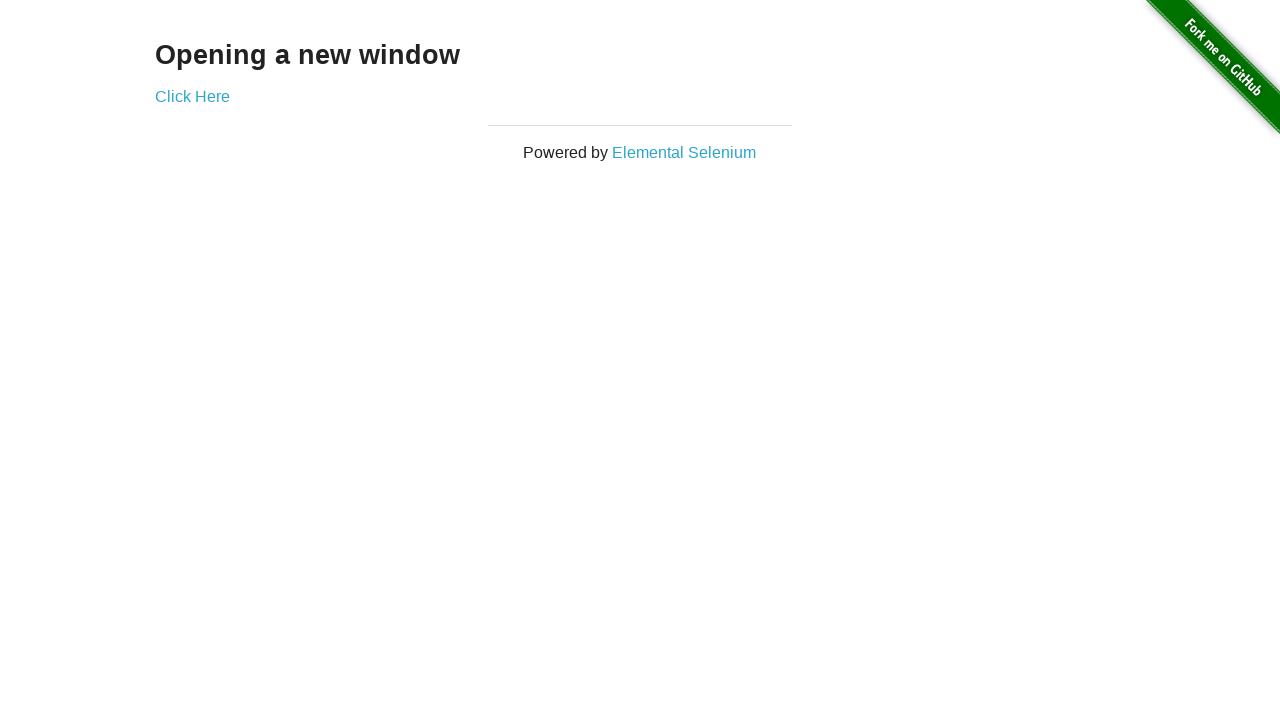

Opened a new browser tab
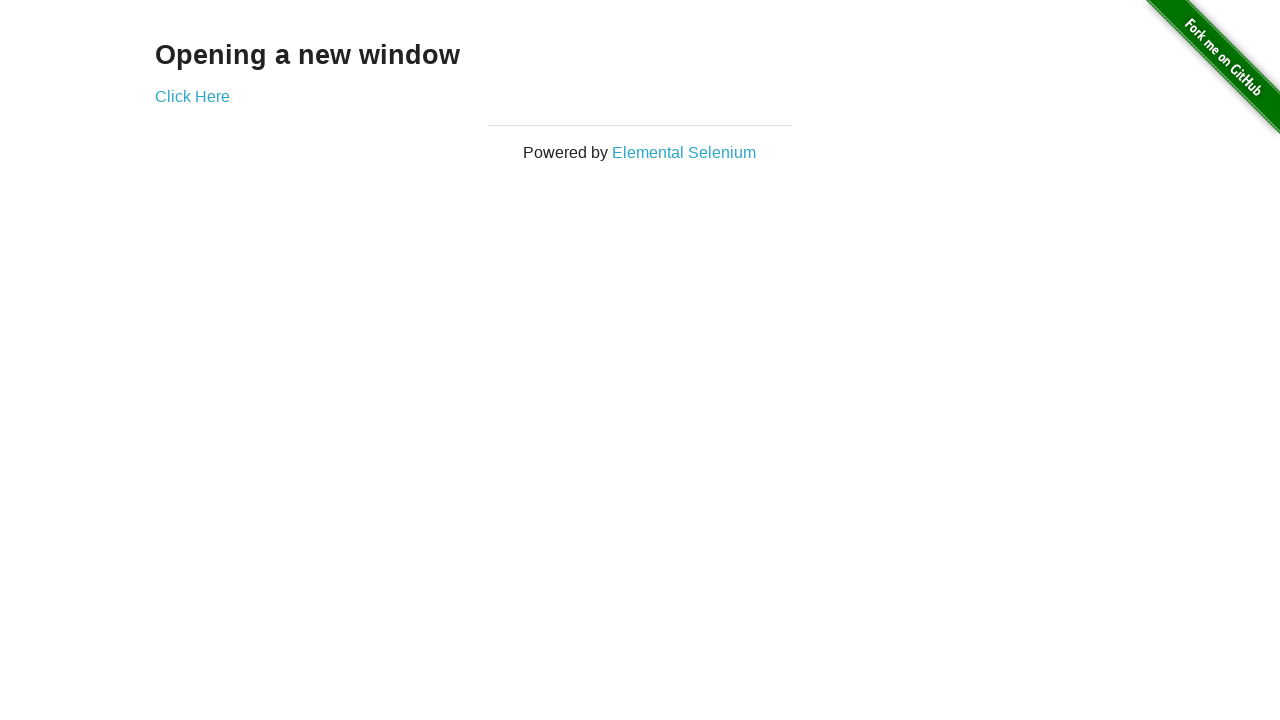

Navigated new tab to https://the-internet.herokuapp.com/typos
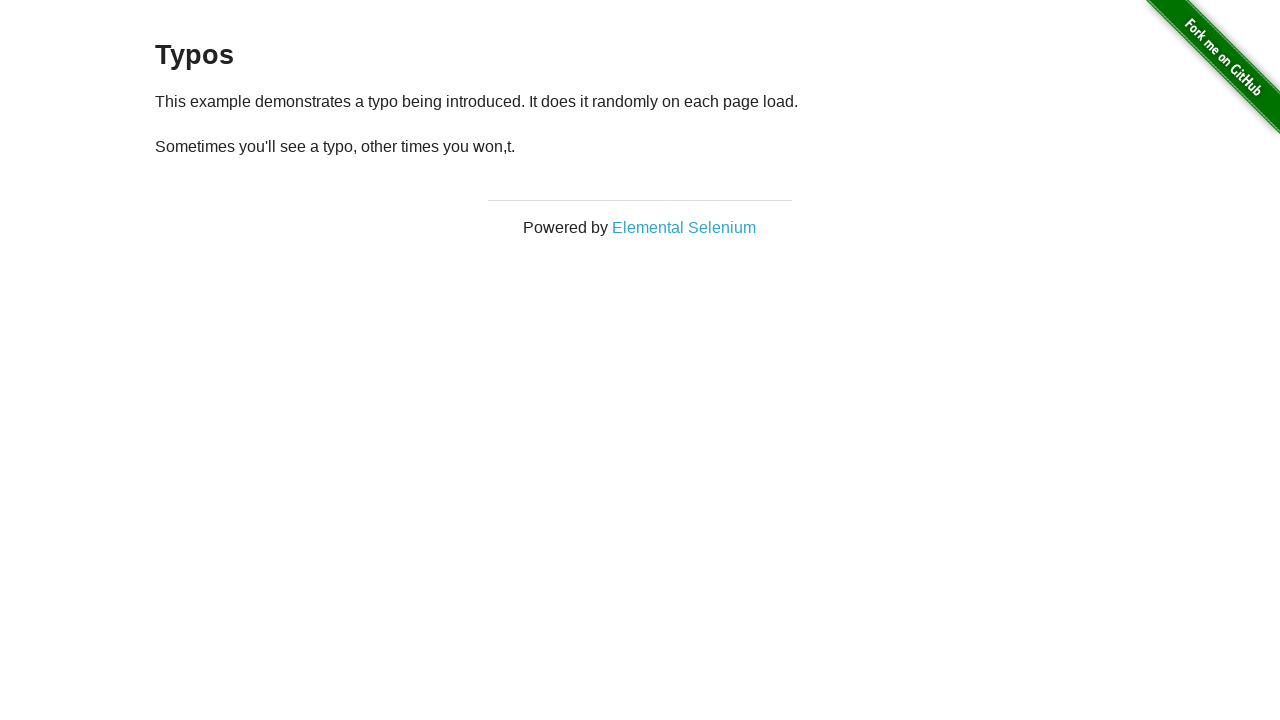

Verified that 2 tabs are now open
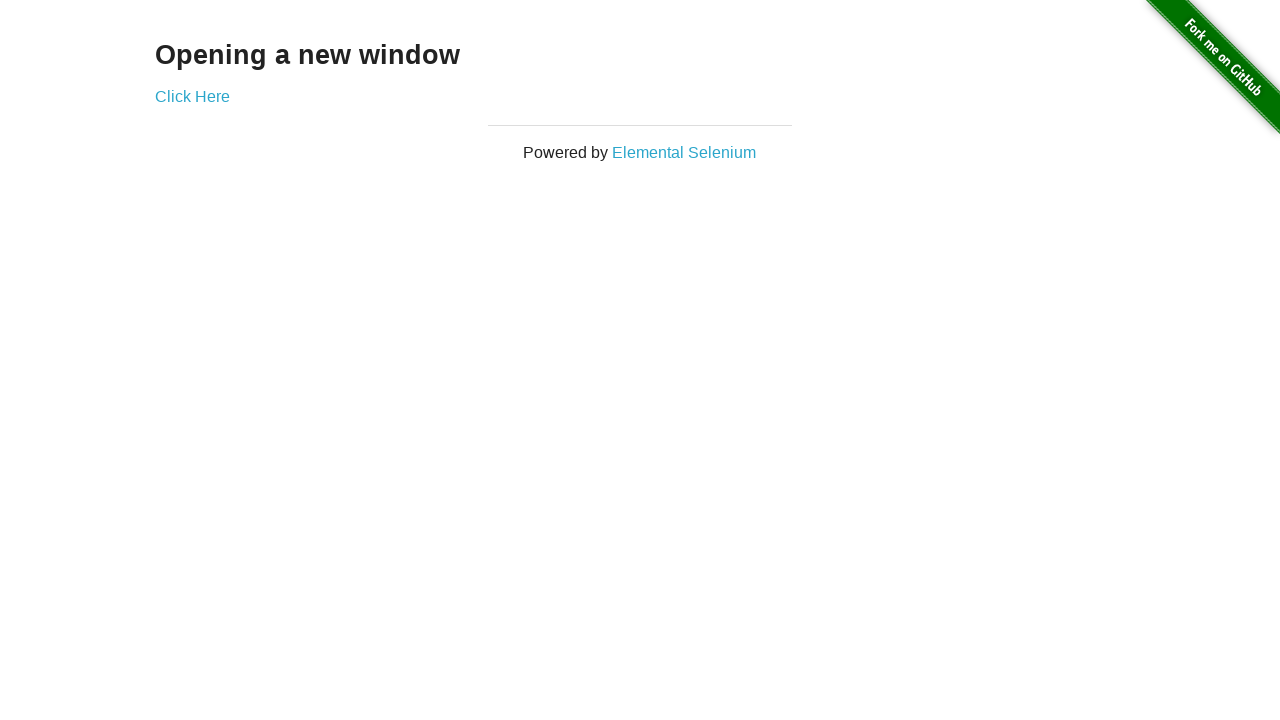

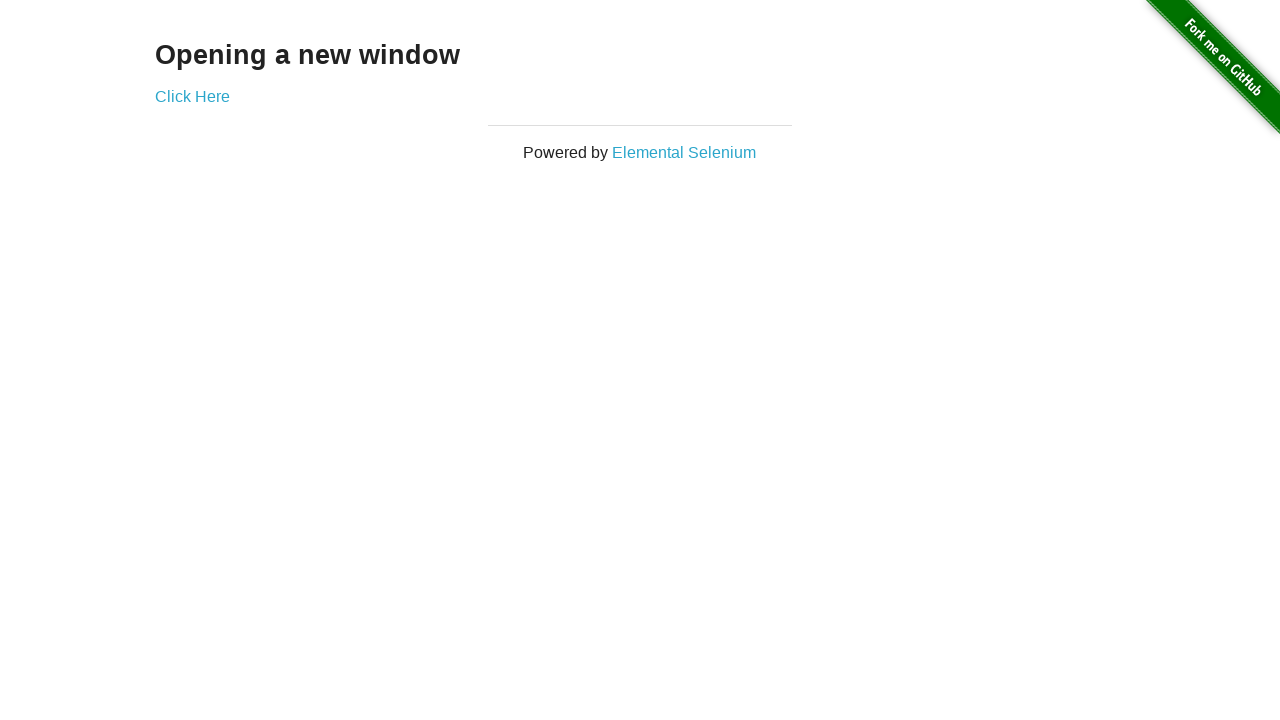